Tests auto-suggestive dropdown functionality by typing a partial country code and selecting the matching country from the suggestions list

Starting URL: https://rahulshettyacademy.com/dropdownsPractise/

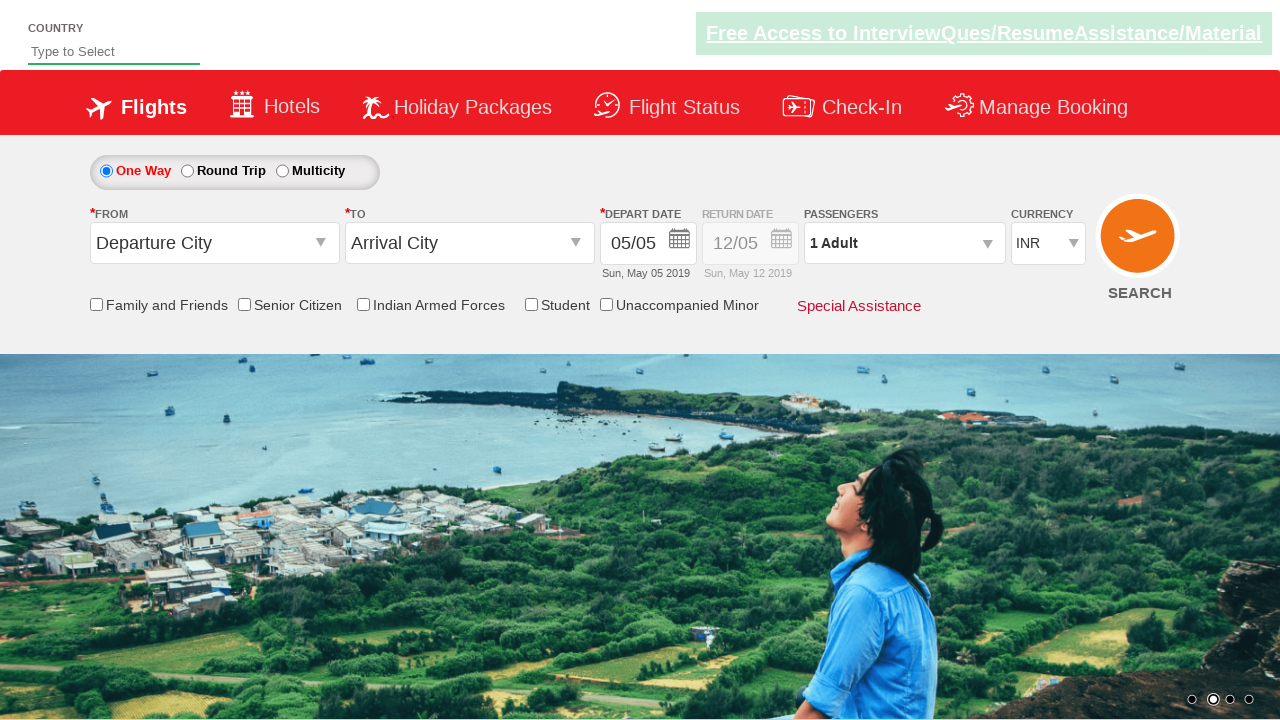

Typed 'IND' into autosuggest field to trigger dropdown on #autosuggest
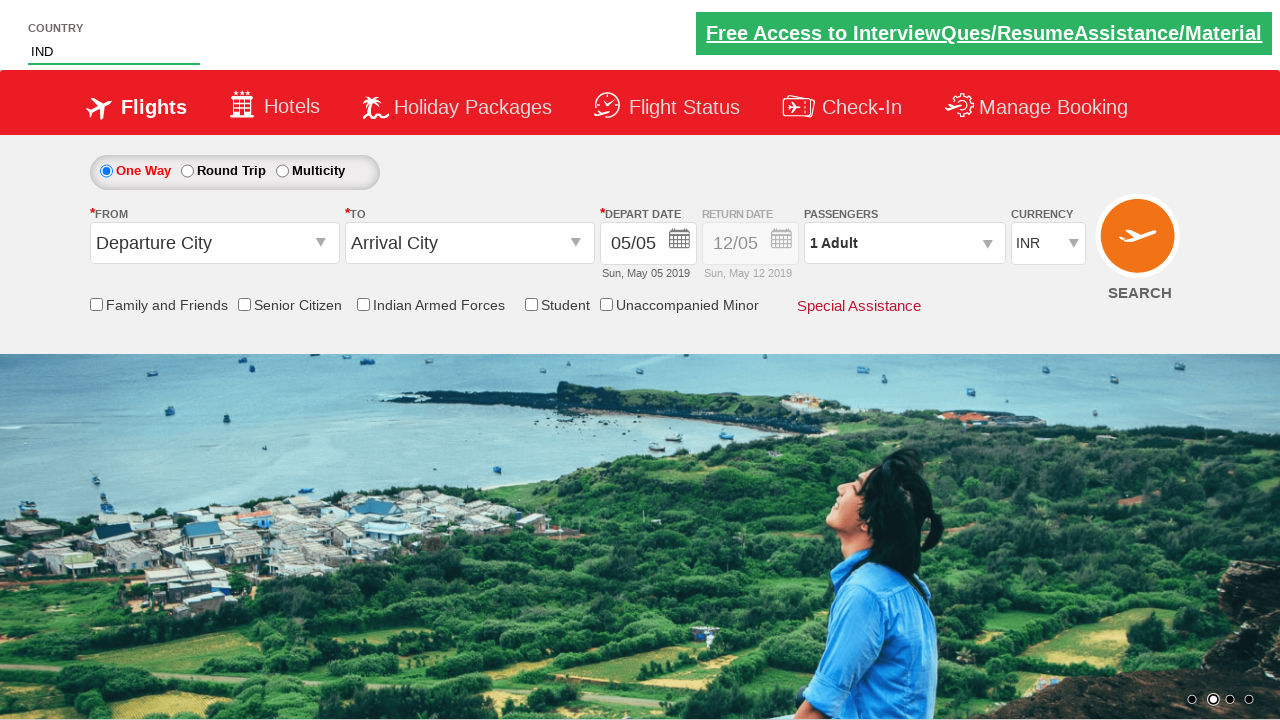

Auto-suggest dropdown appeared with matching options
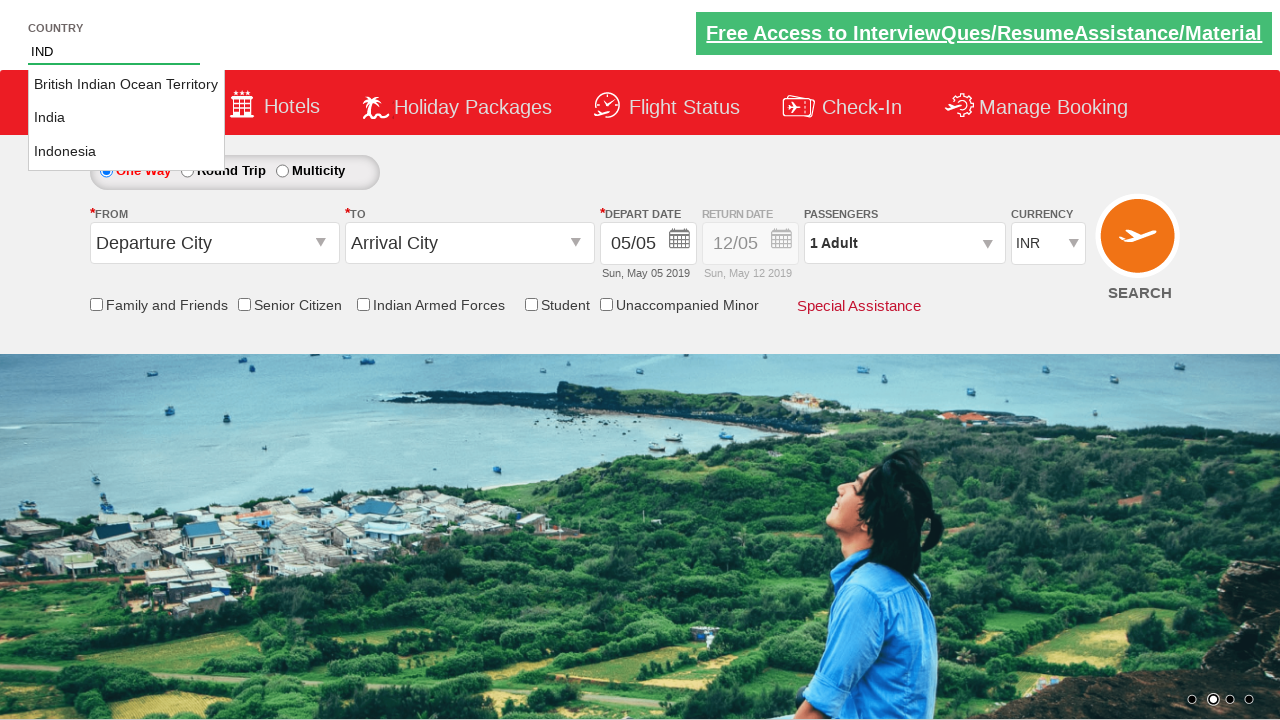

Located 3 suggestion options in dropdown
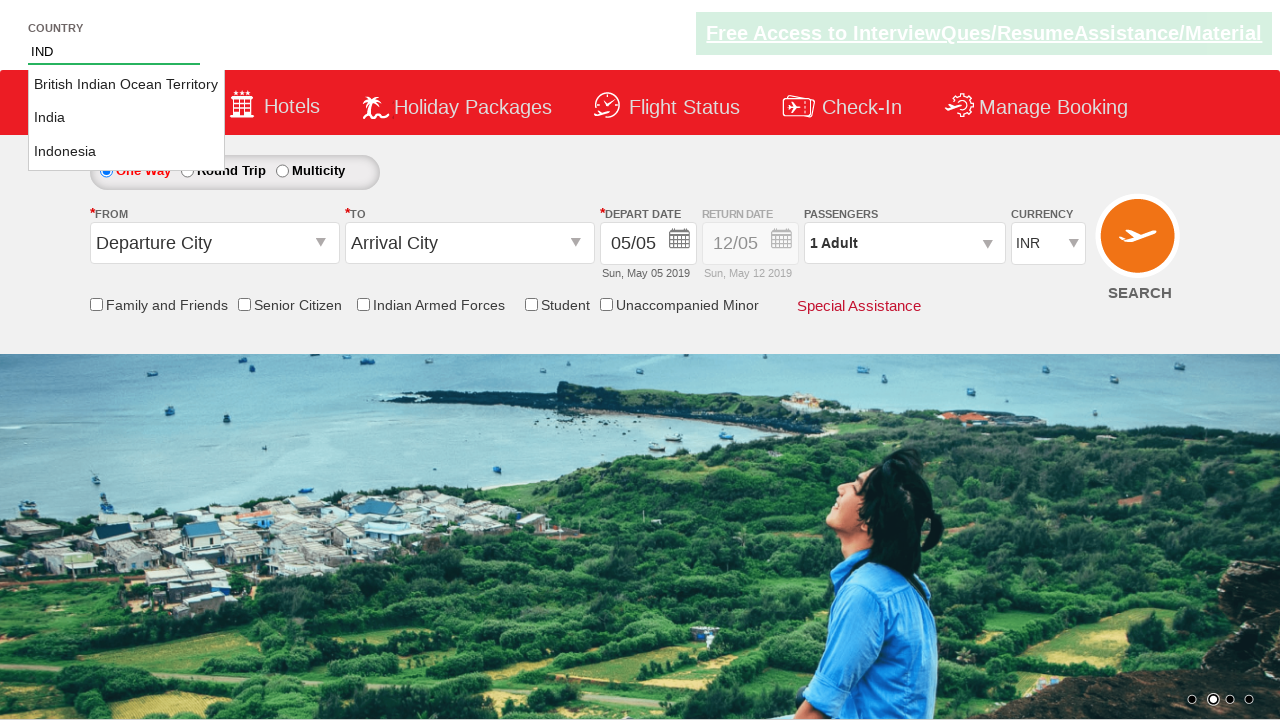

Clicked on 'India' from the auto-suggest dropdown at (126, 118) on xpath=//ul[@id='ui-id-1']/li >> nth=1
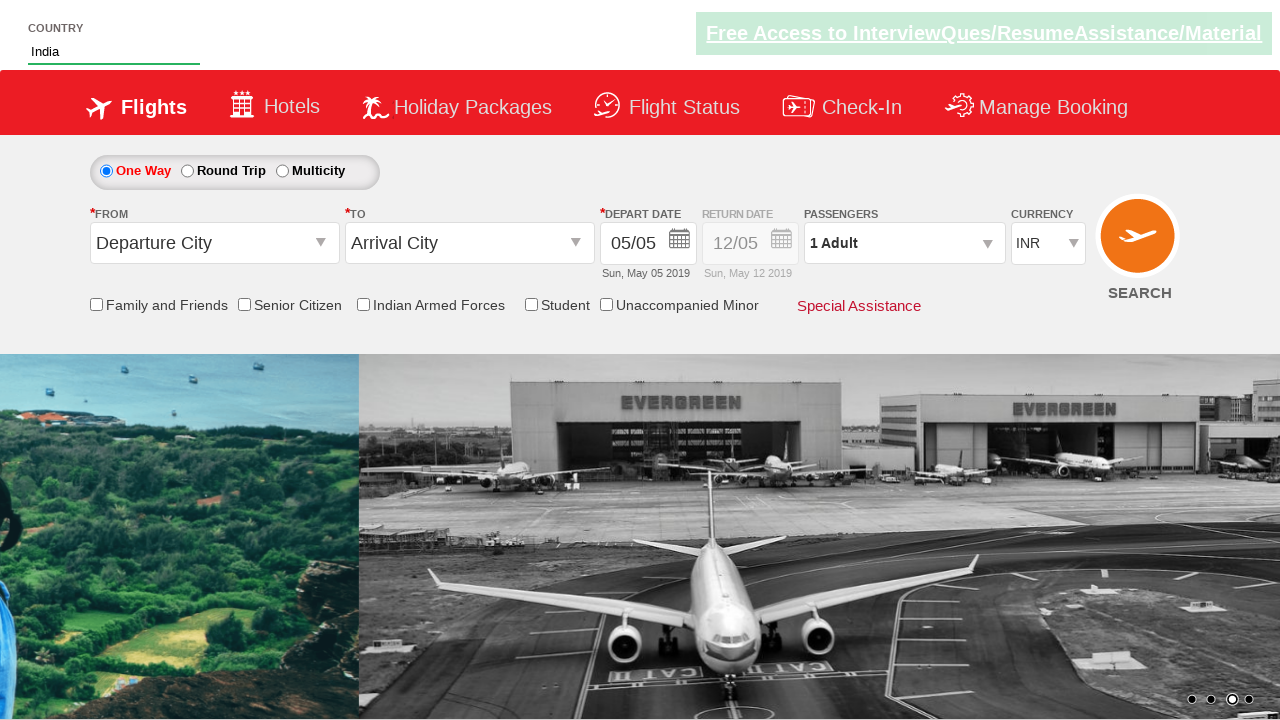

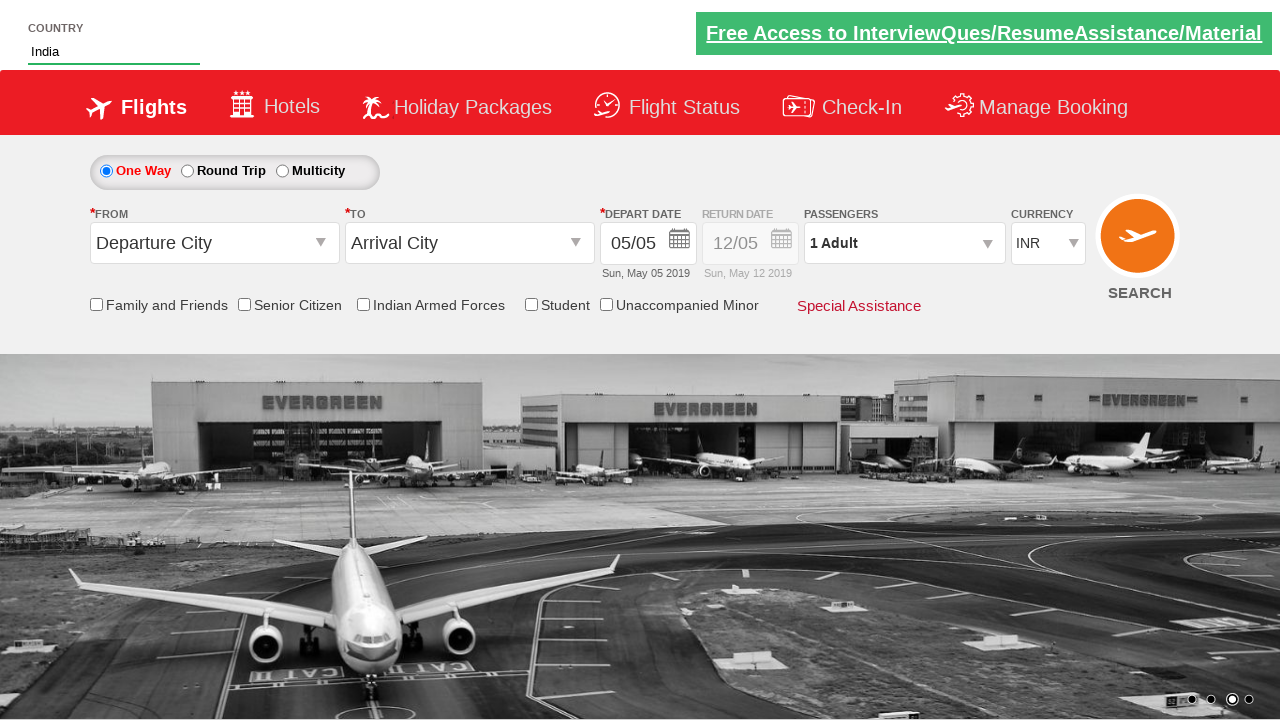